Tests AJIO website search and filtering functionality by searching for bags, applying gender filter, and verifying results are displayed

Starting URL: https://www.ajio.com/

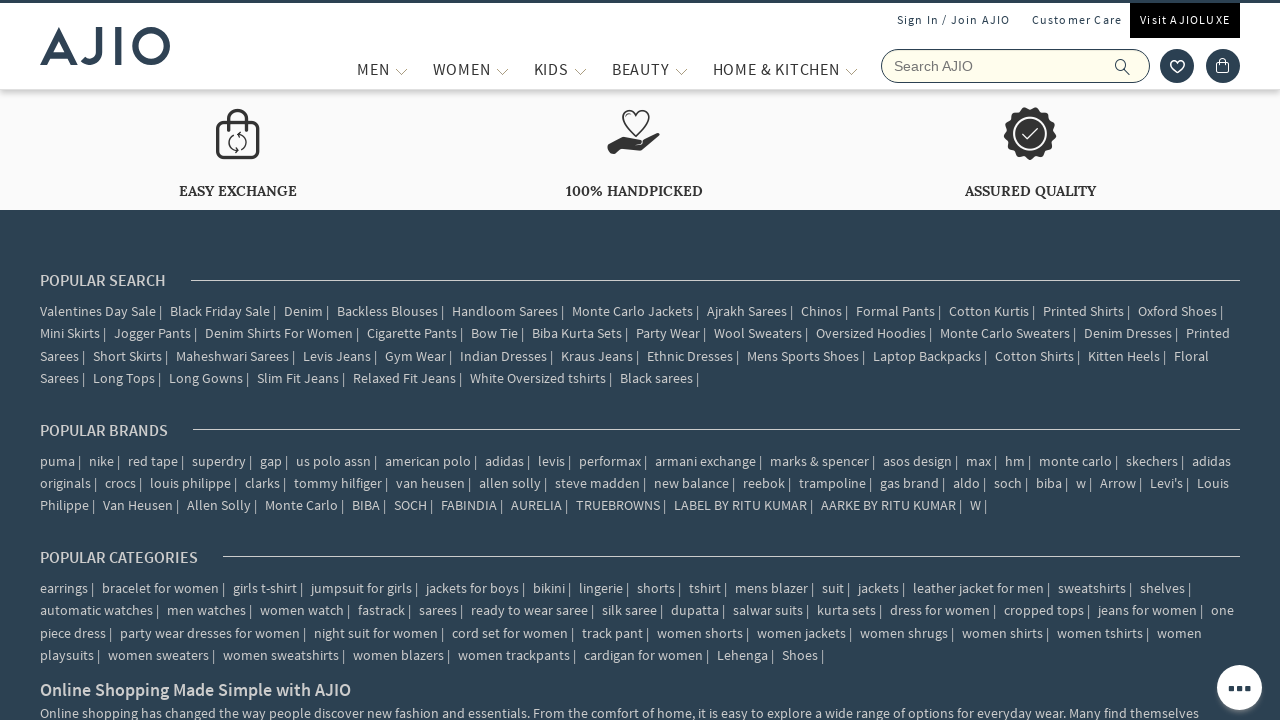

Filled search field with 'bags' on input[name='searchVal']
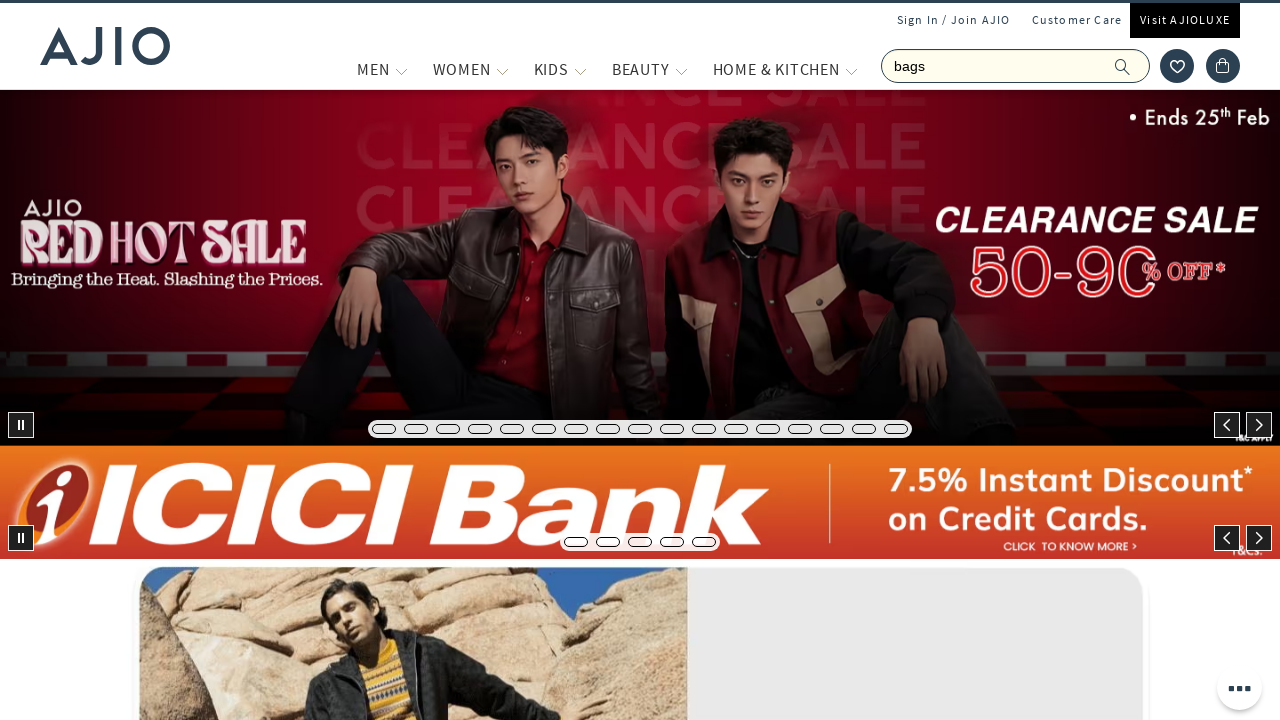

Pressed Enter to search for bags on input[name='searchVal']
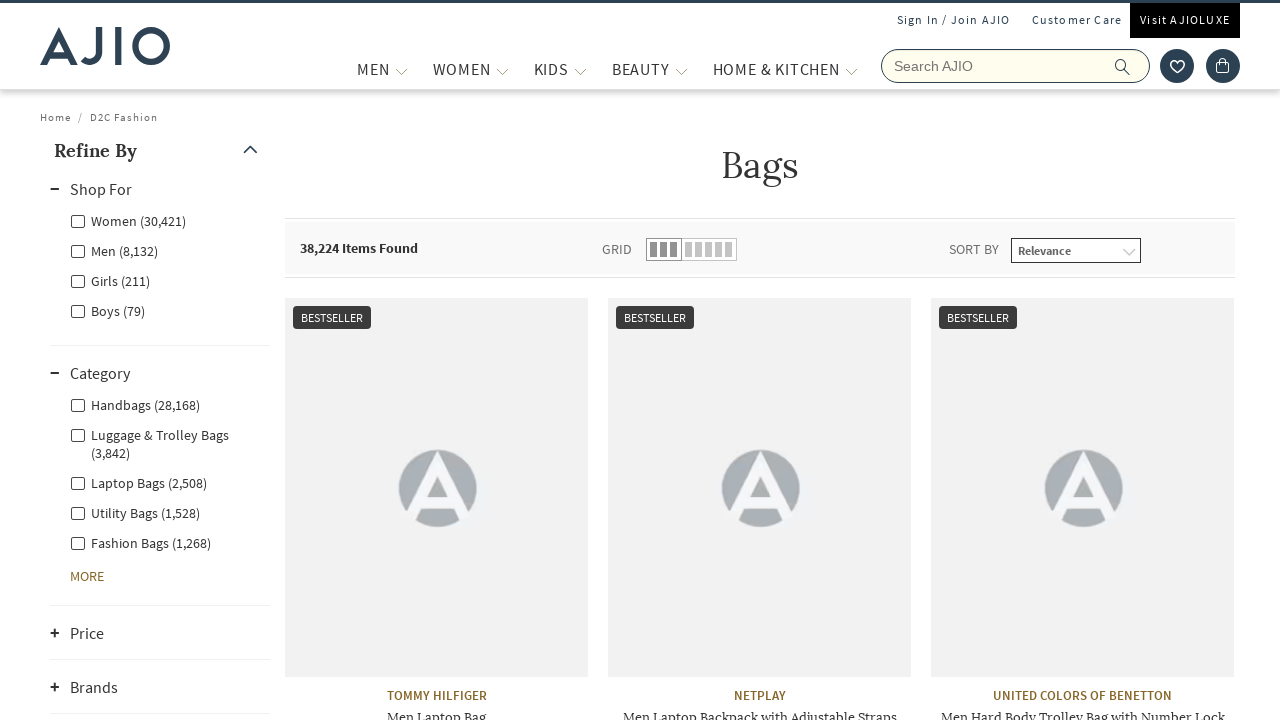

Search results loaded successfully
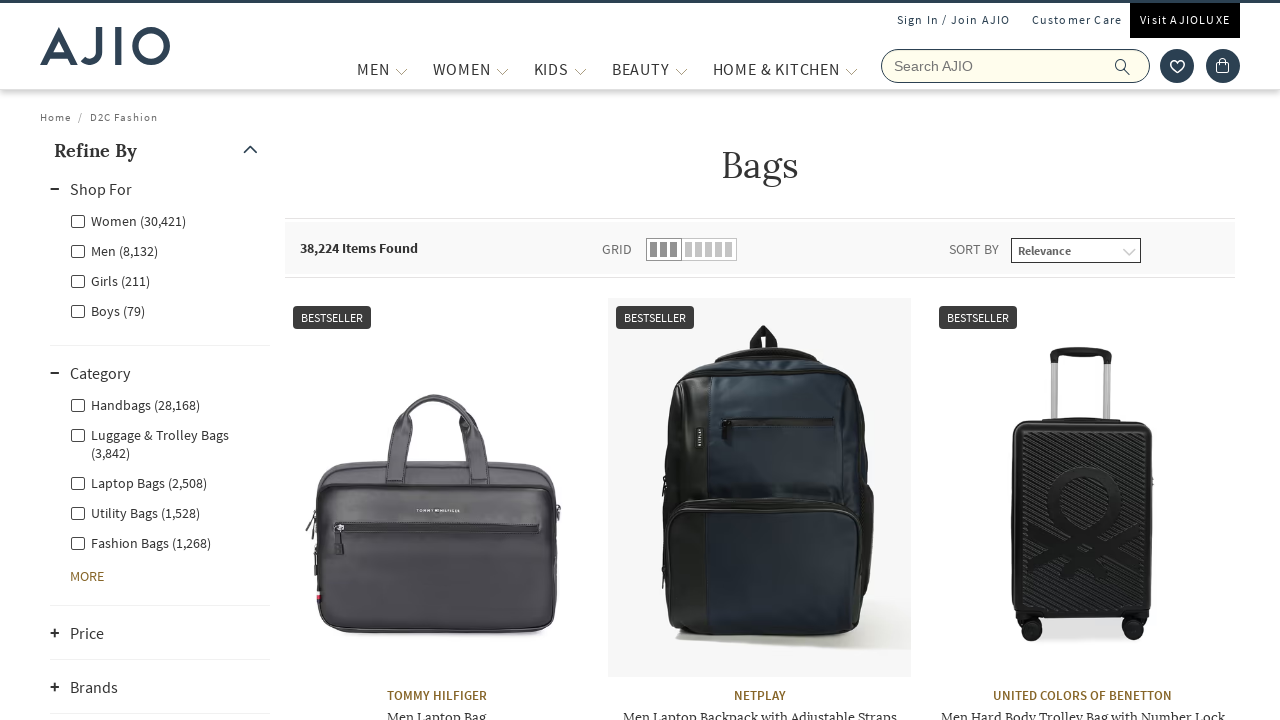

Clicked on Men gender filter at (114, 250) on xpath=//label[@for='Men']
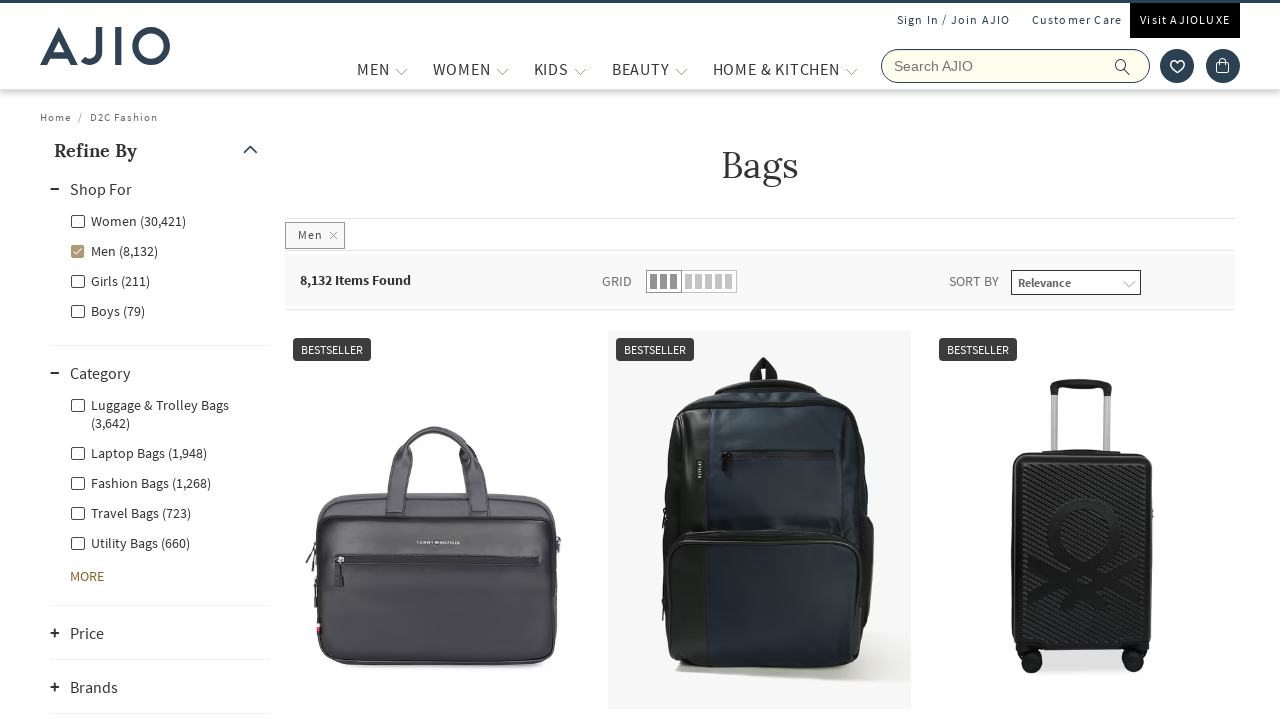

Filtered results loaded with brand information
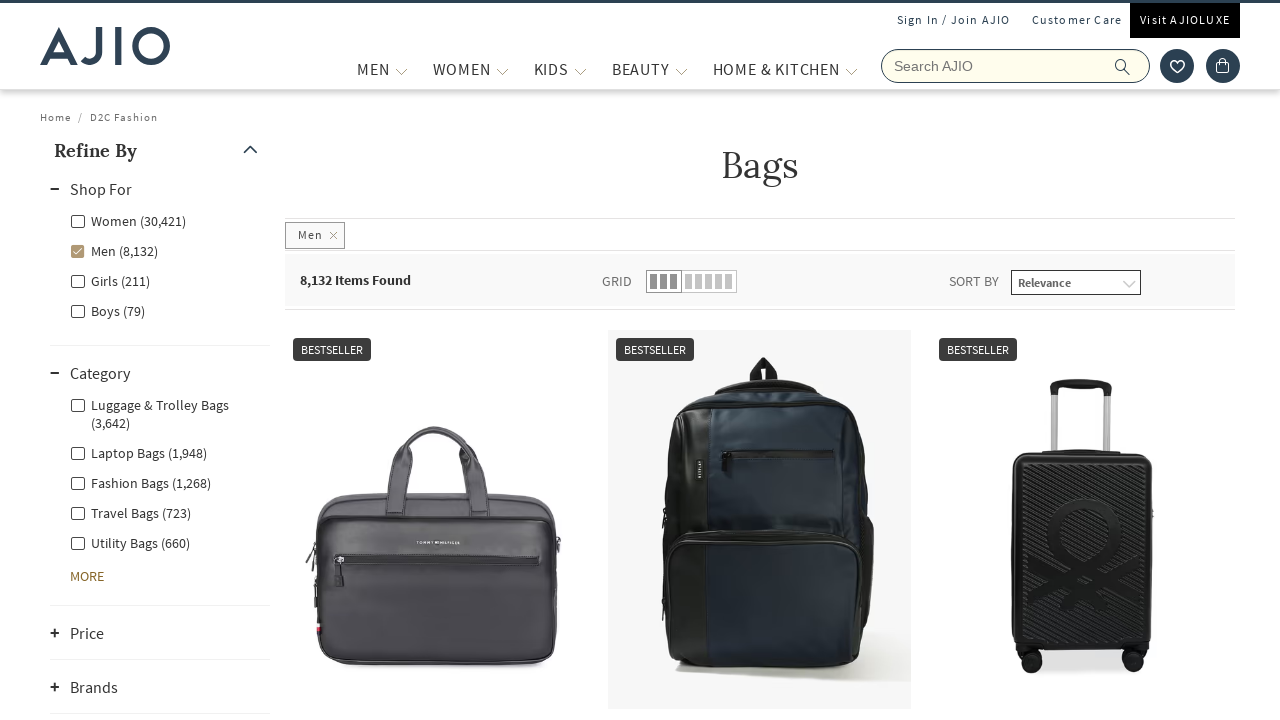

Verified product brands are displayed
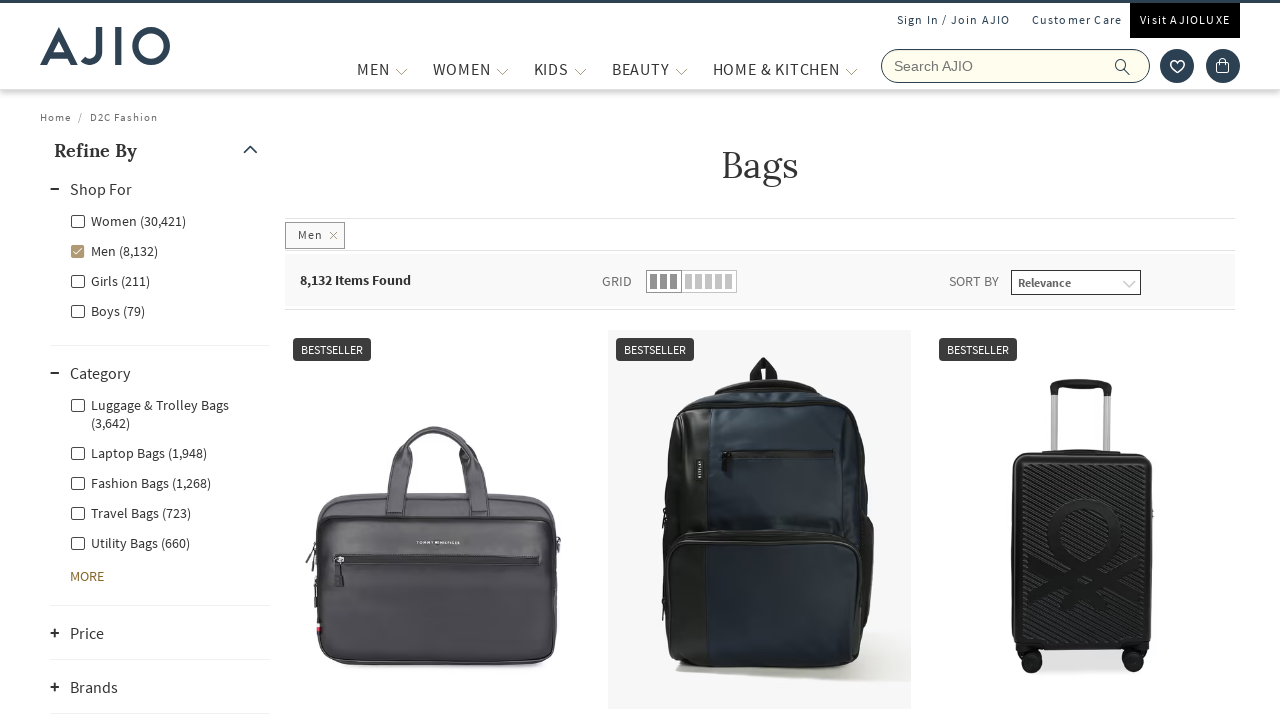

Verified product names are displayed
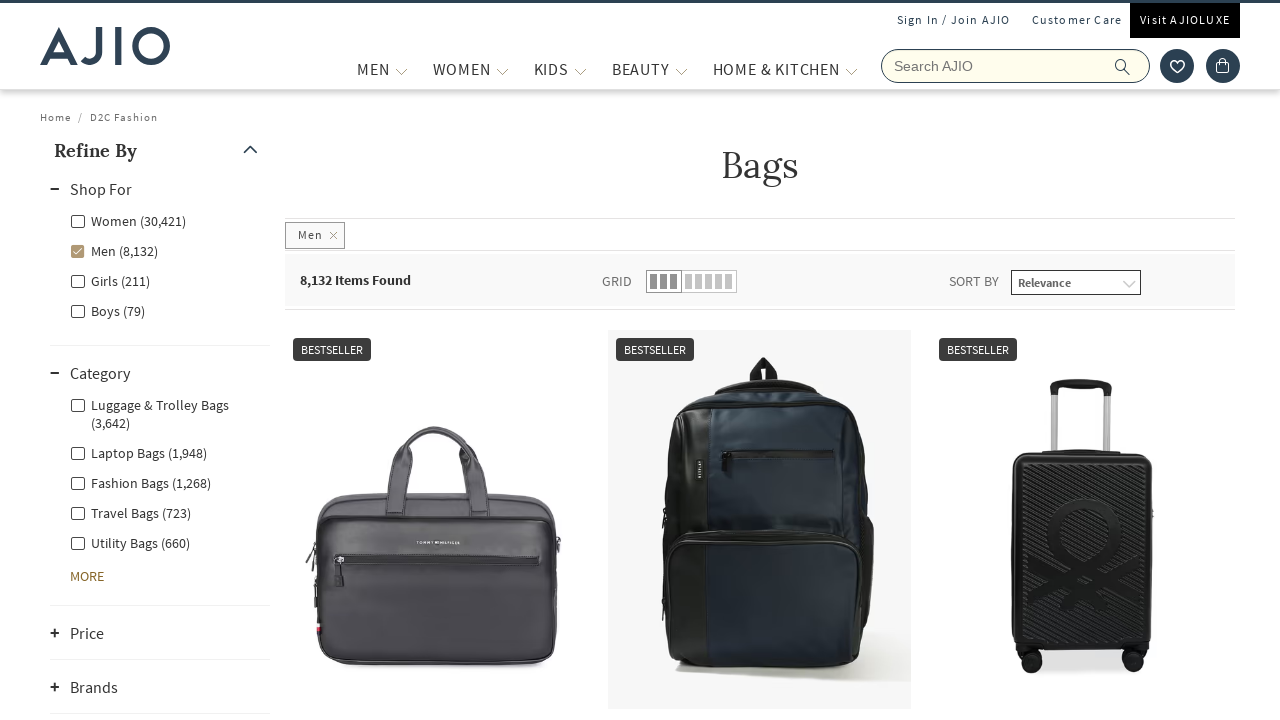

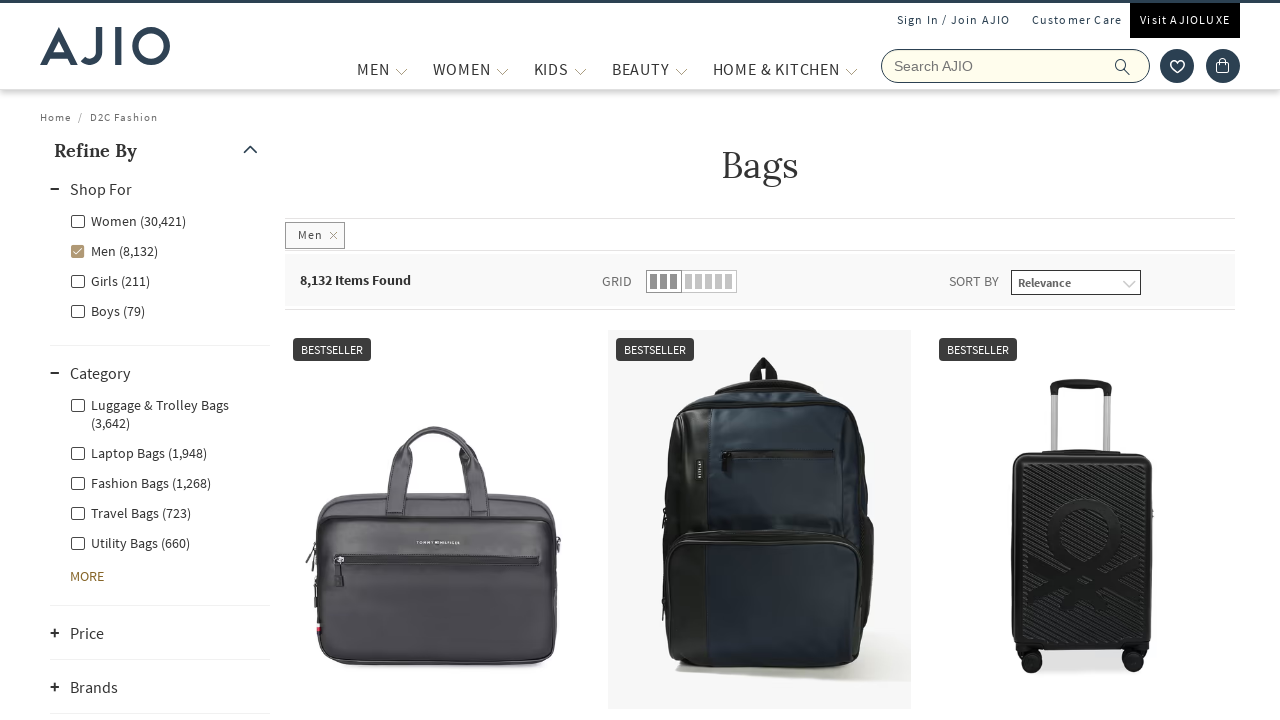